Tests drag and drop functionality by dragging an element into a drop zone

Starting URL: https://testautomationpractice.blogspot.com/#

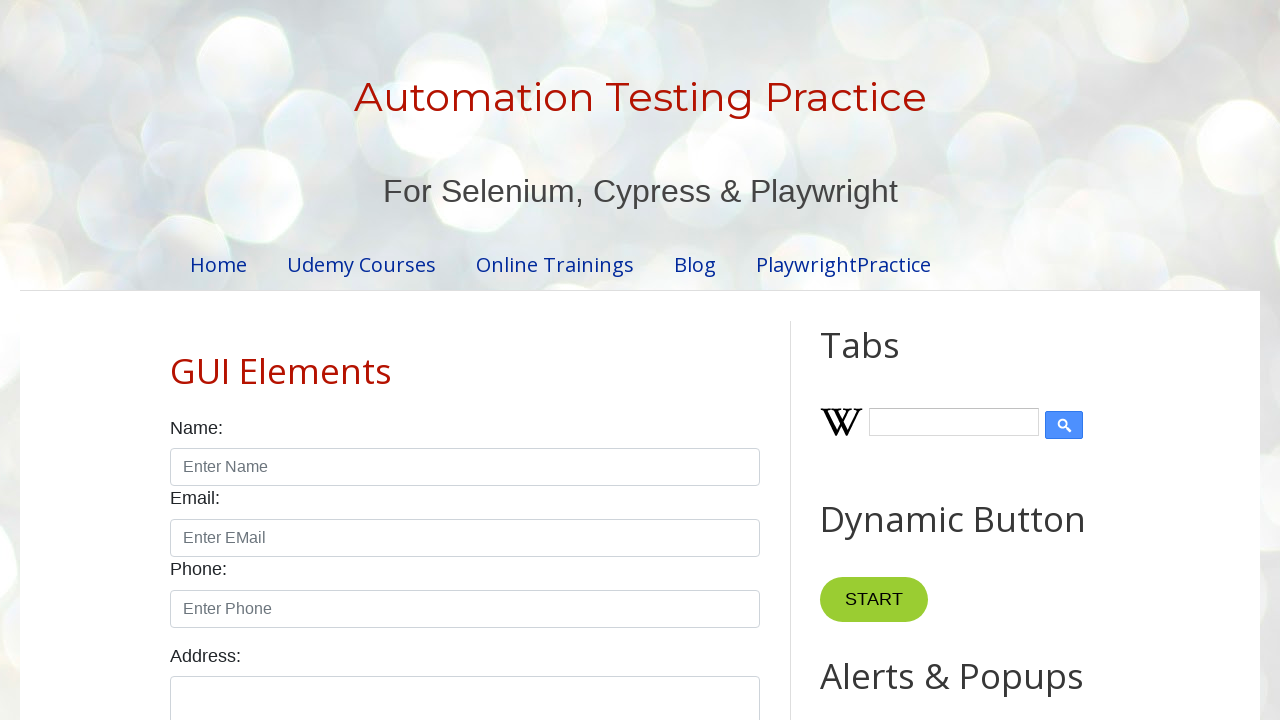

Located draggable element
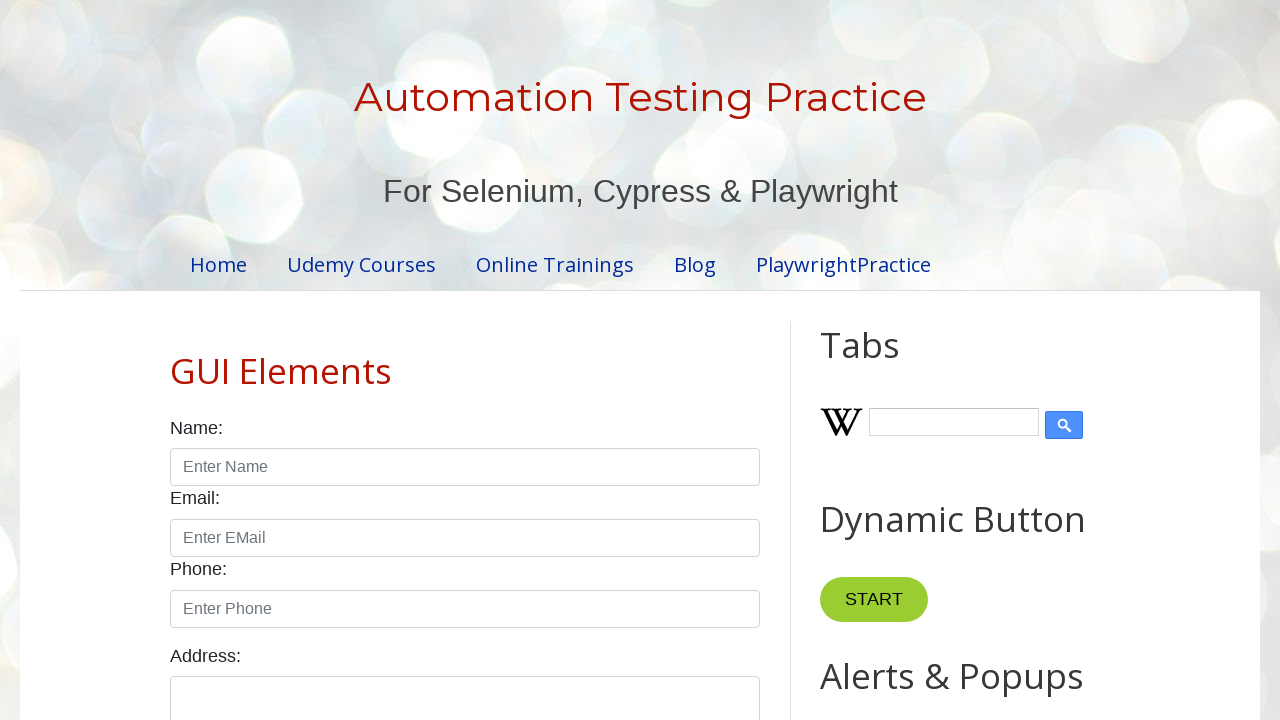

Located droppable element
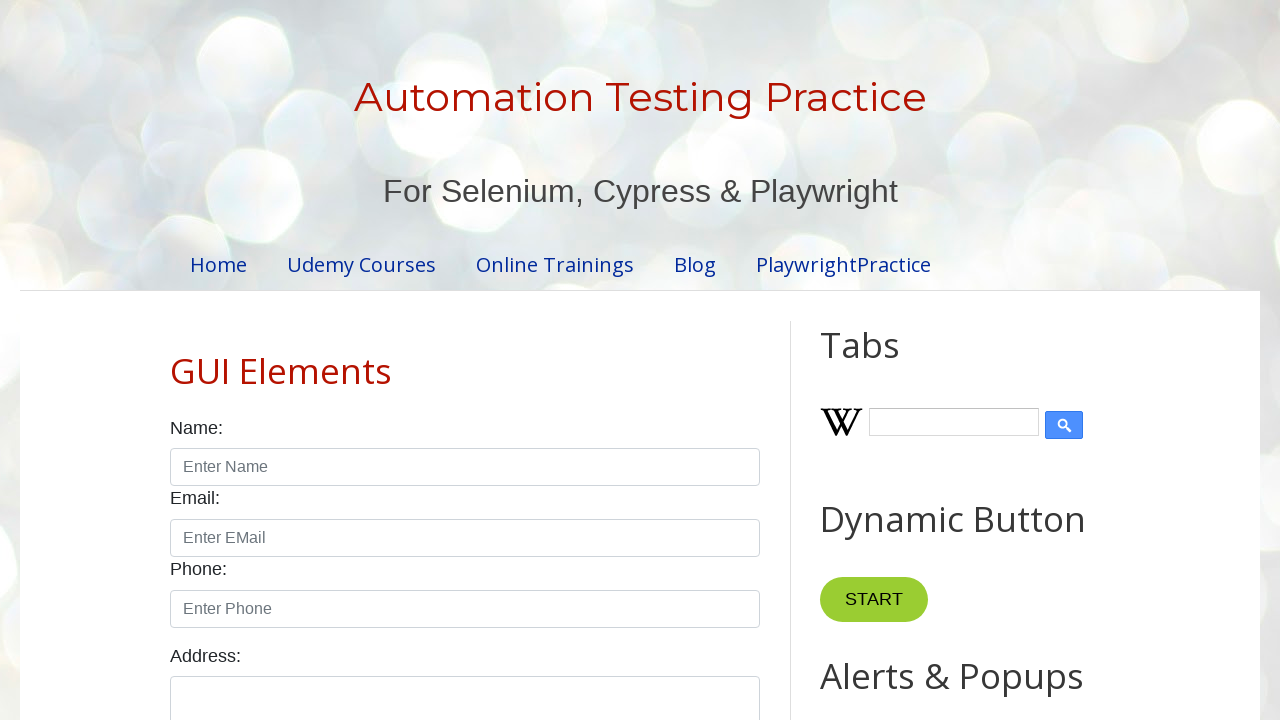

Dragged element into drop zone at (1015, 386)
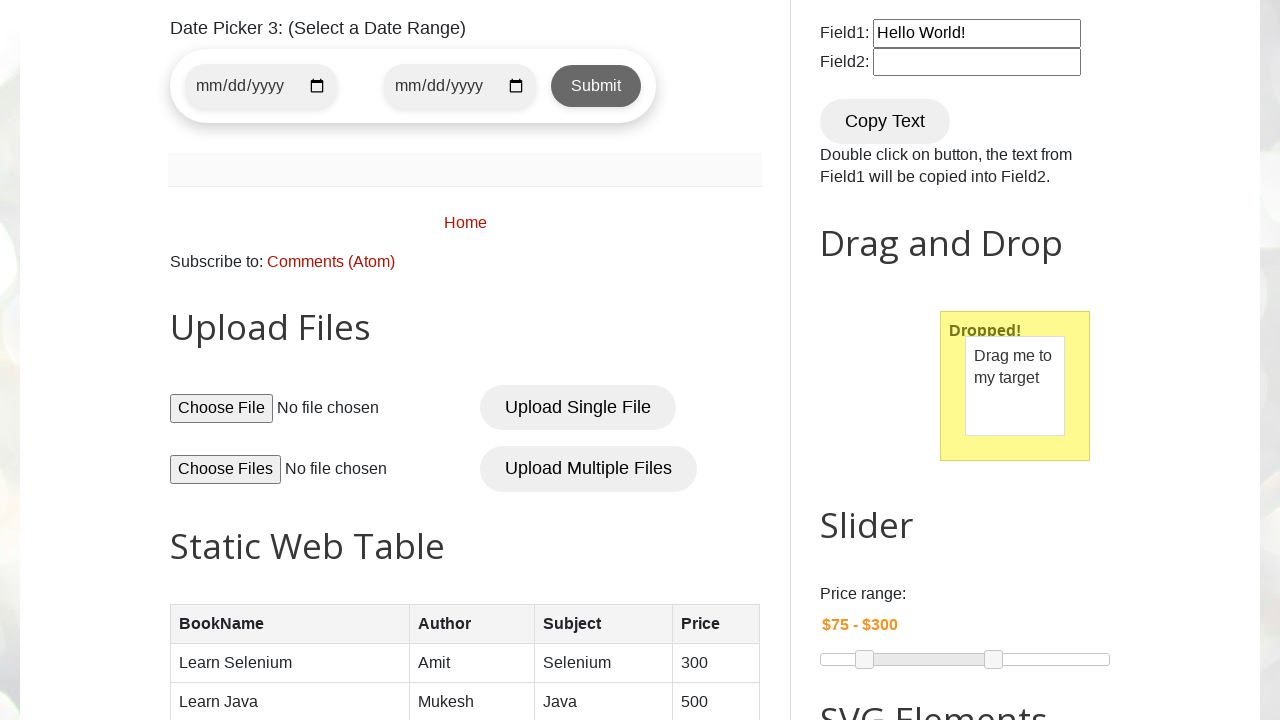

Drop completed successfully, 'Dropped!' message appeared
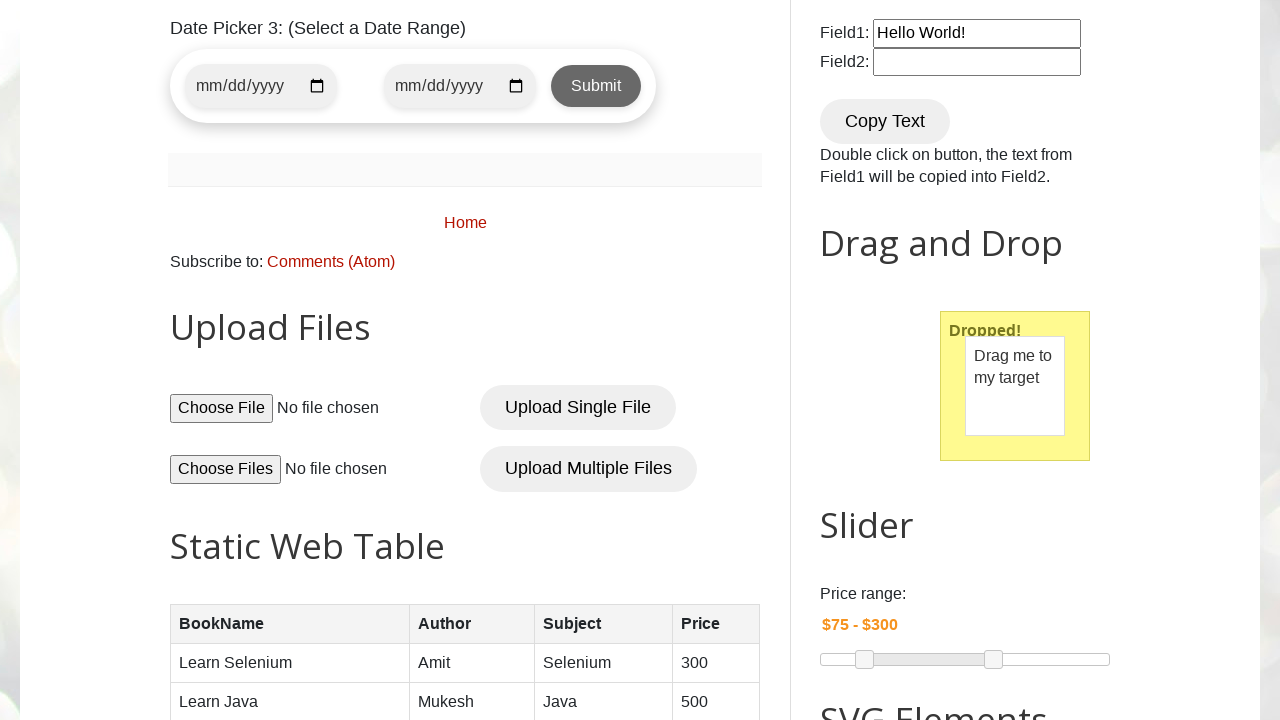

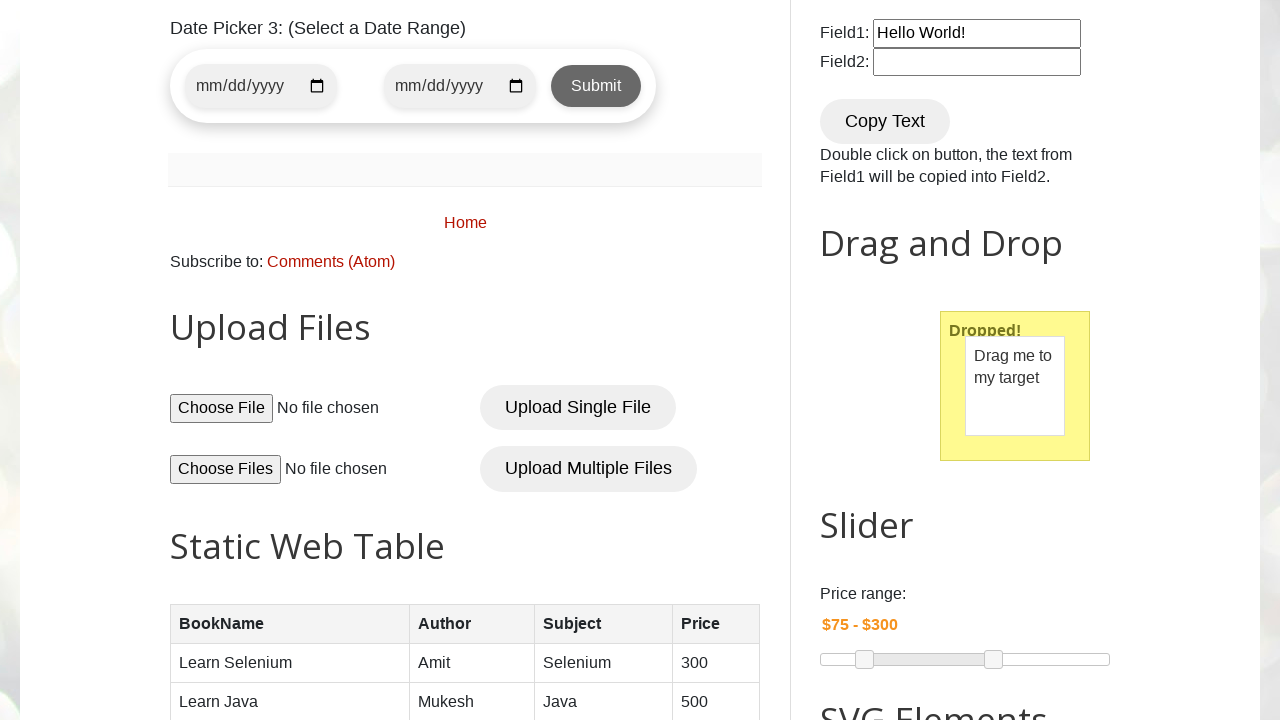